Tests web table interaction by selecting checkboxes for specific users in a table

Starting URL: https://selectorshub.com/xpath-practice-page/

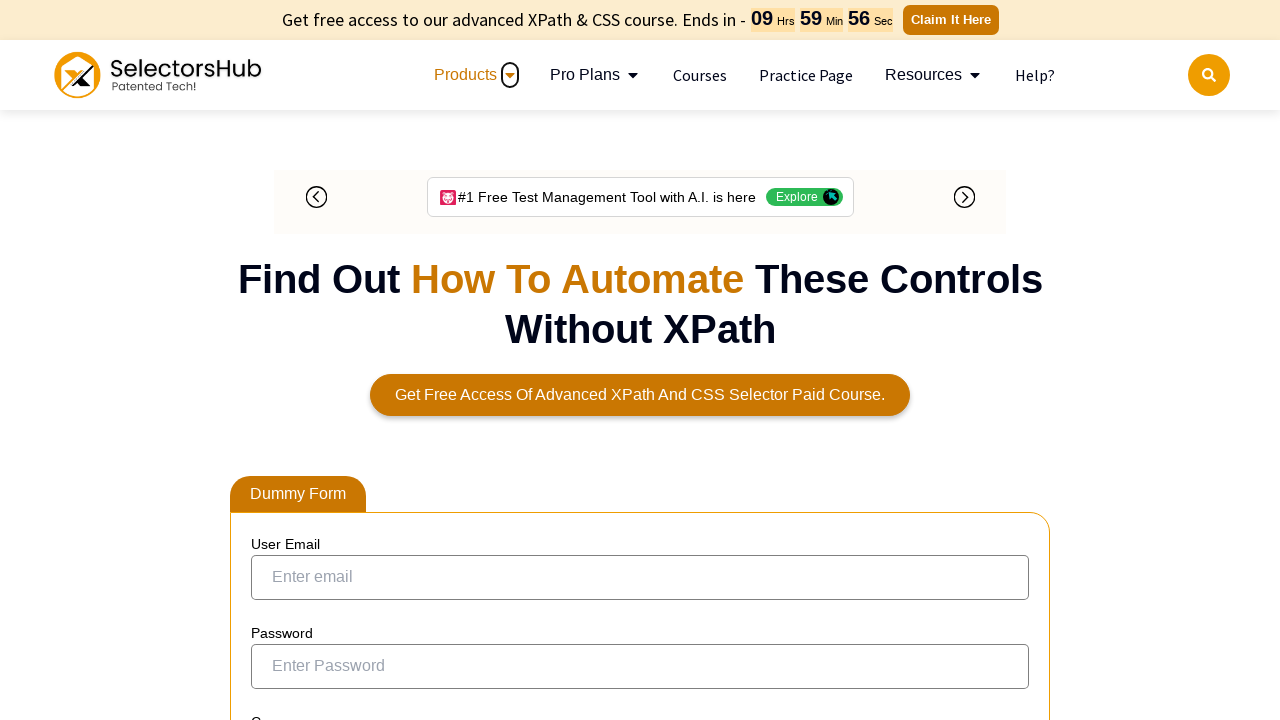

Selected checkbox for Joe.Root in web table at (274, 360) on xpath=//a[text()='Joe.Root']/parent::td/preceding-sibling::td/input[@type='check
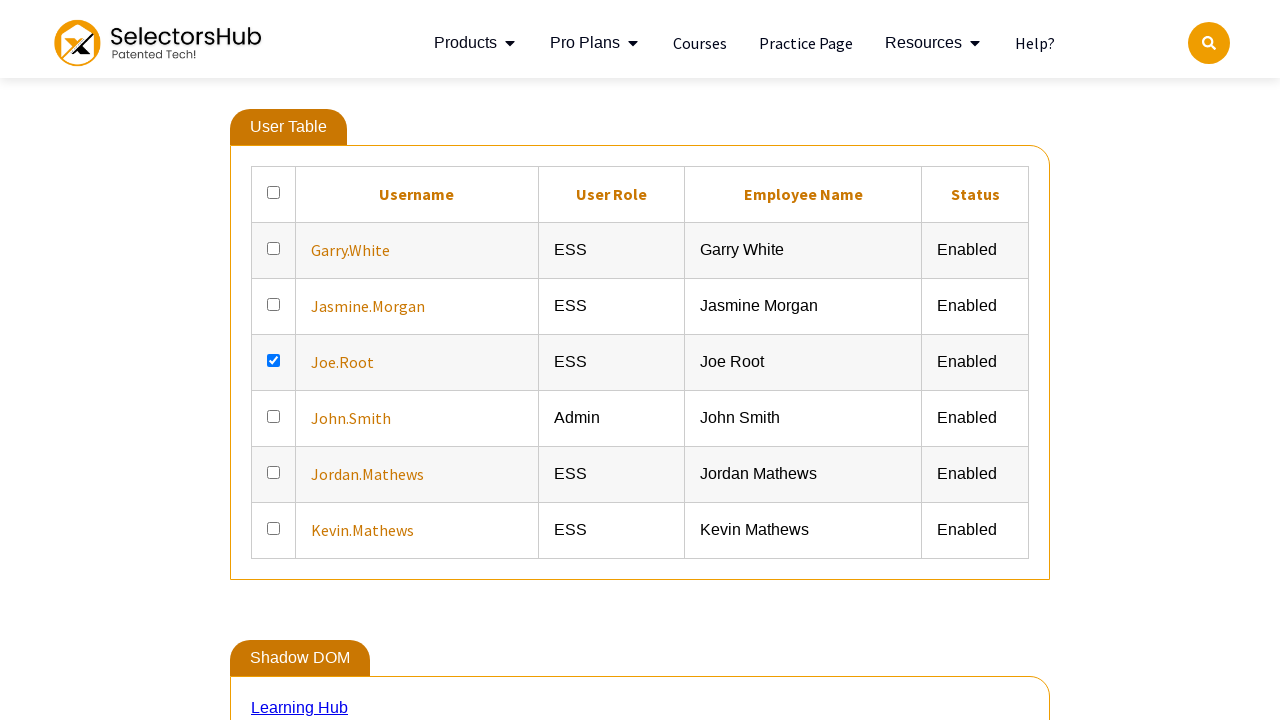

Selected checkbox for John.Smith in web table at (274, 408) on xpath=//a[text()='John.Smith']/parent::td/preceding-sibling::td/input[@type='che
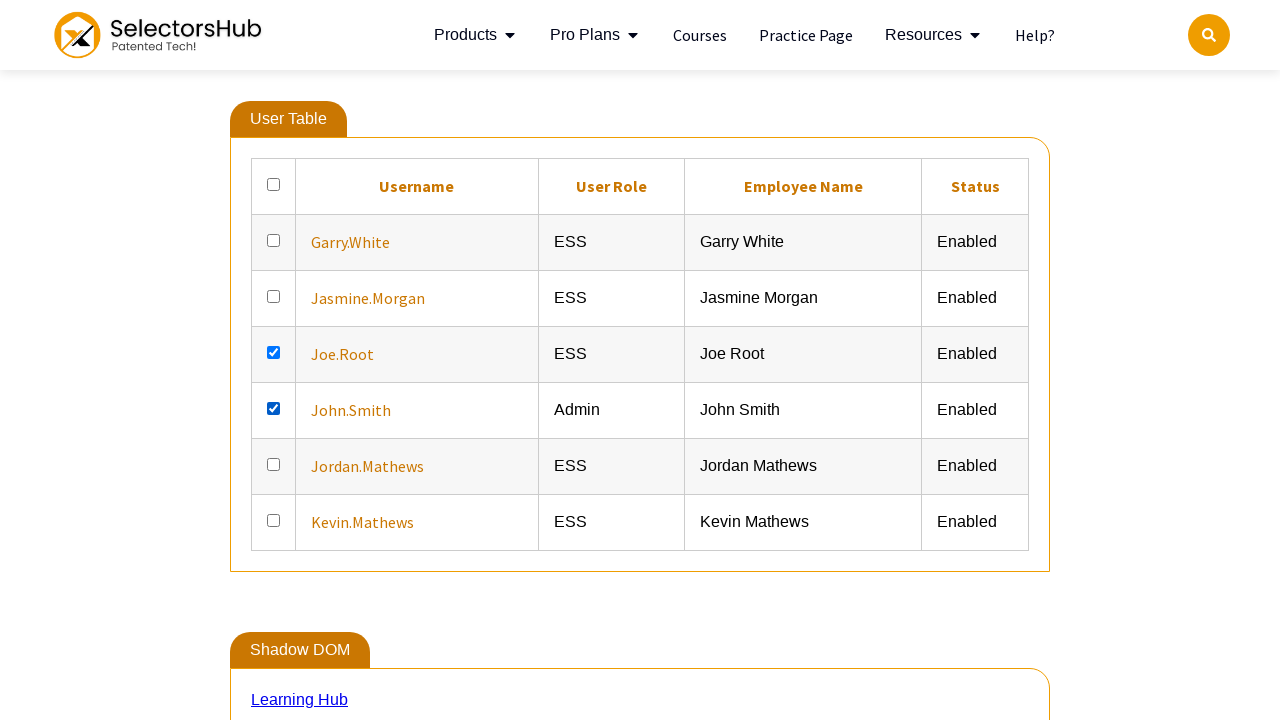

Verified user information is displayed for Joe.Root
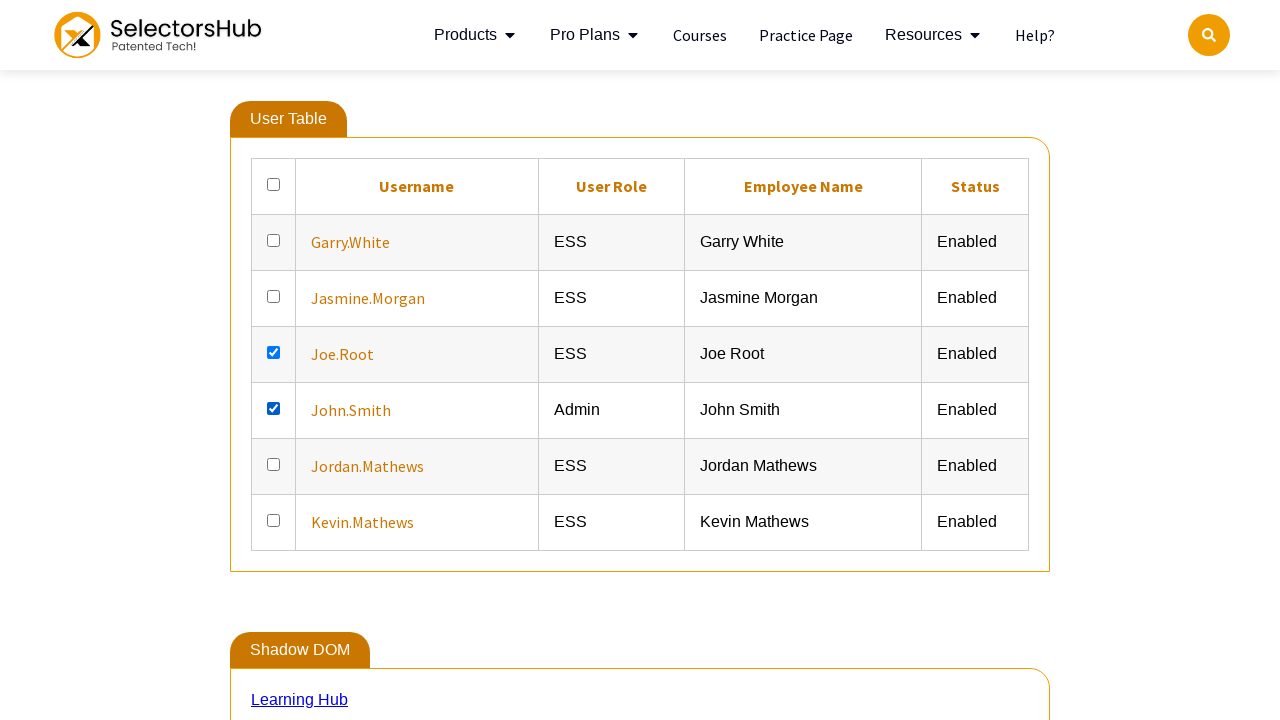

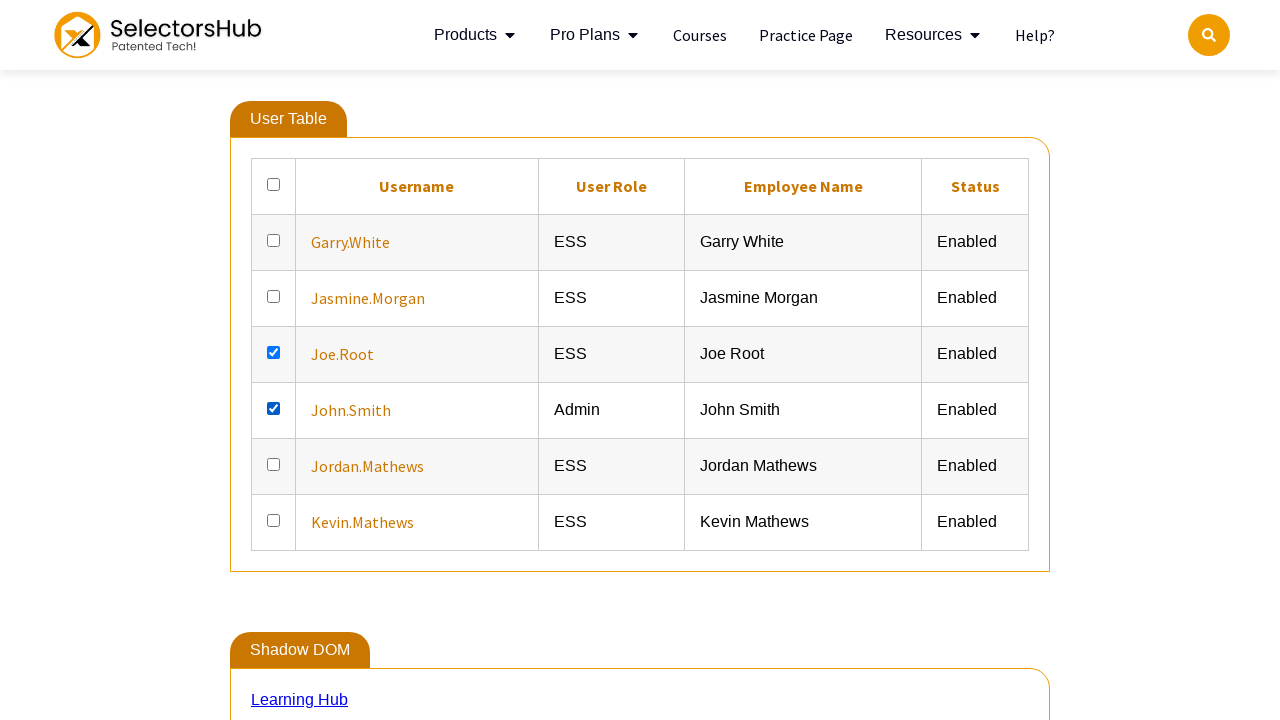